Tests window handling functionality by navigating to a demo page and clicking a button that opens a new window, verifying basic page properties like title and URL.

Starting URL: http://demo.automationtesting.in/Windows.html

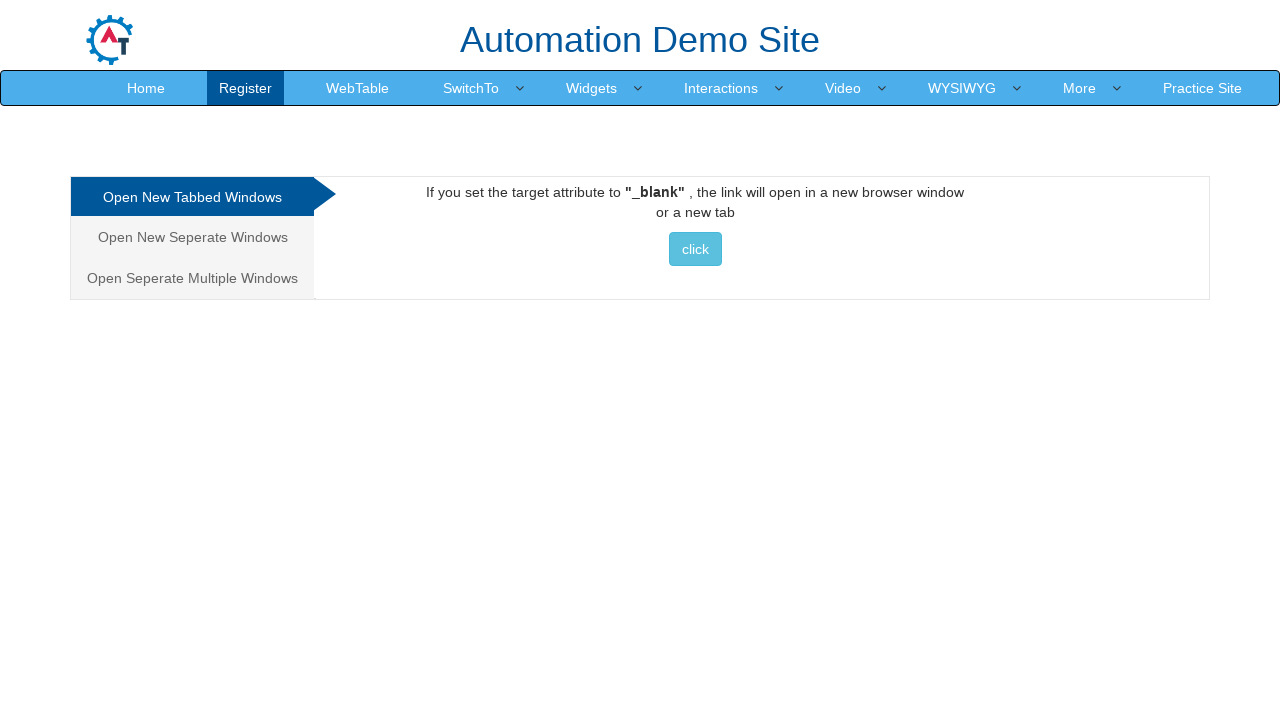

Waited for page to load (domcontentloaded)
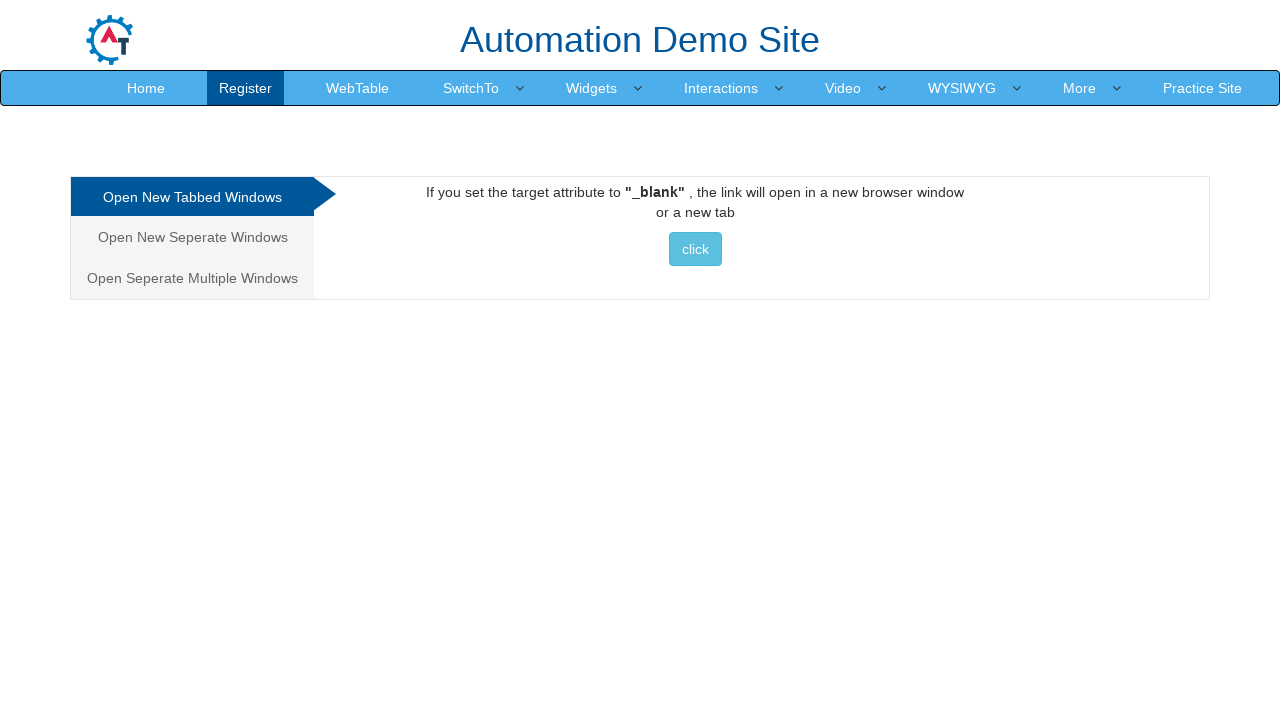

Captured page title: Frames & windows
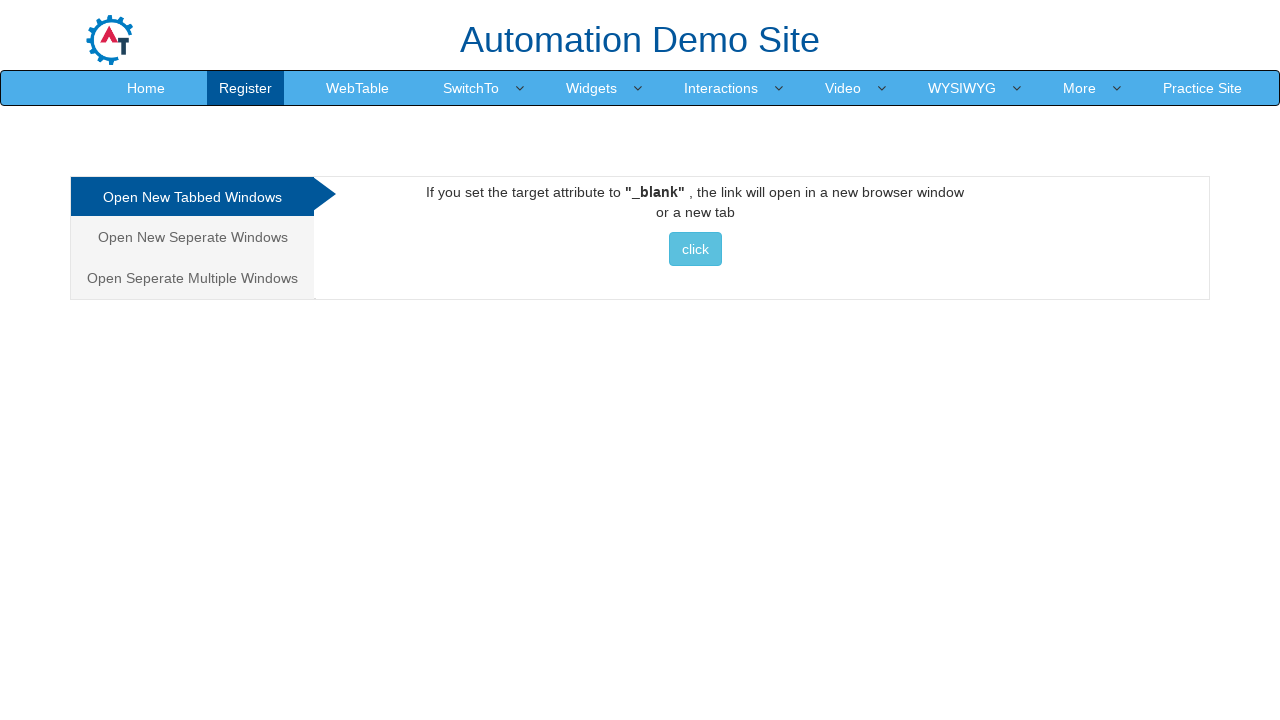

Captured page URL: https://demo.automationtesting.in/Windows.html
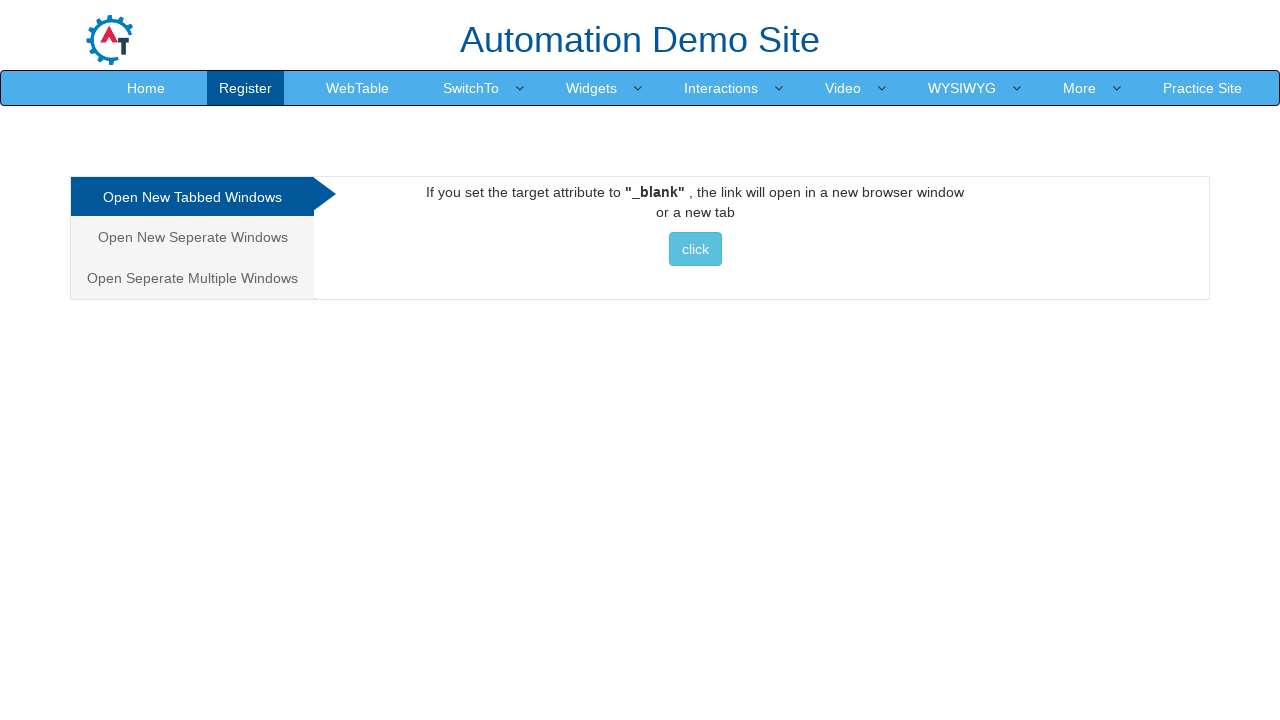

Clicked button to open new window at (695, 249) on button.btn.btn-info:has-text("click")
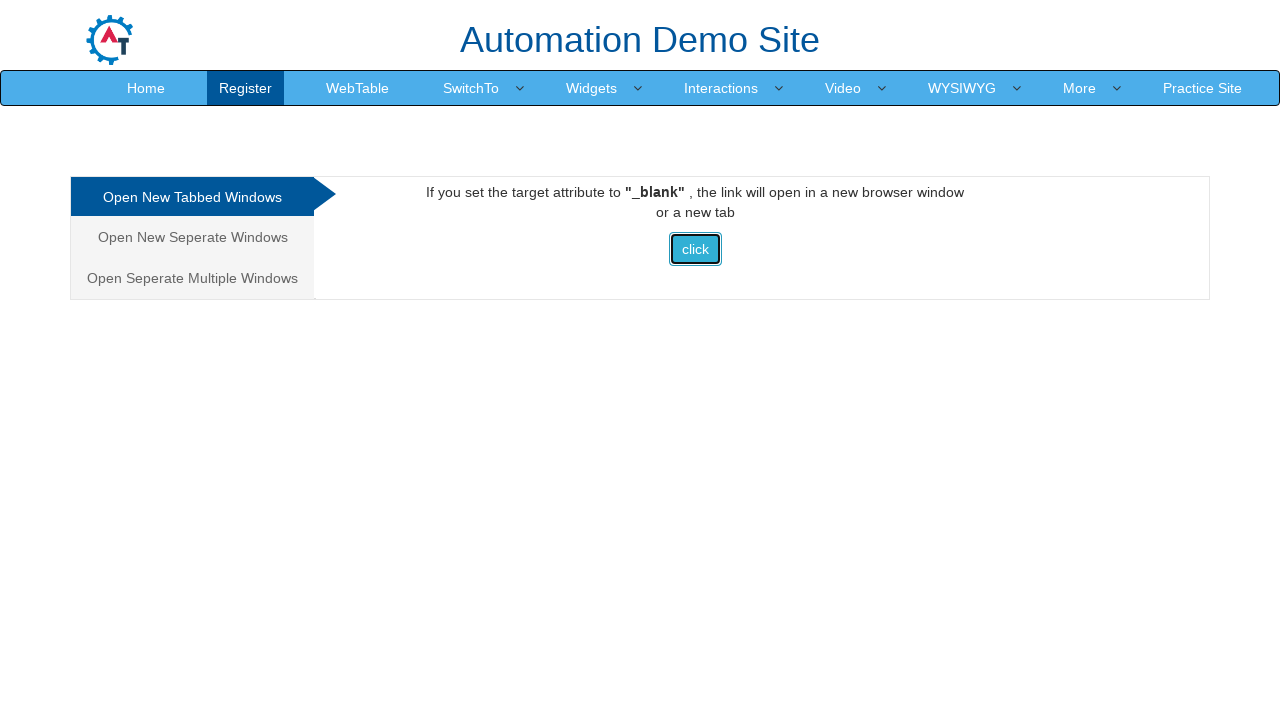

Waited 2000ms for new window/tab to open
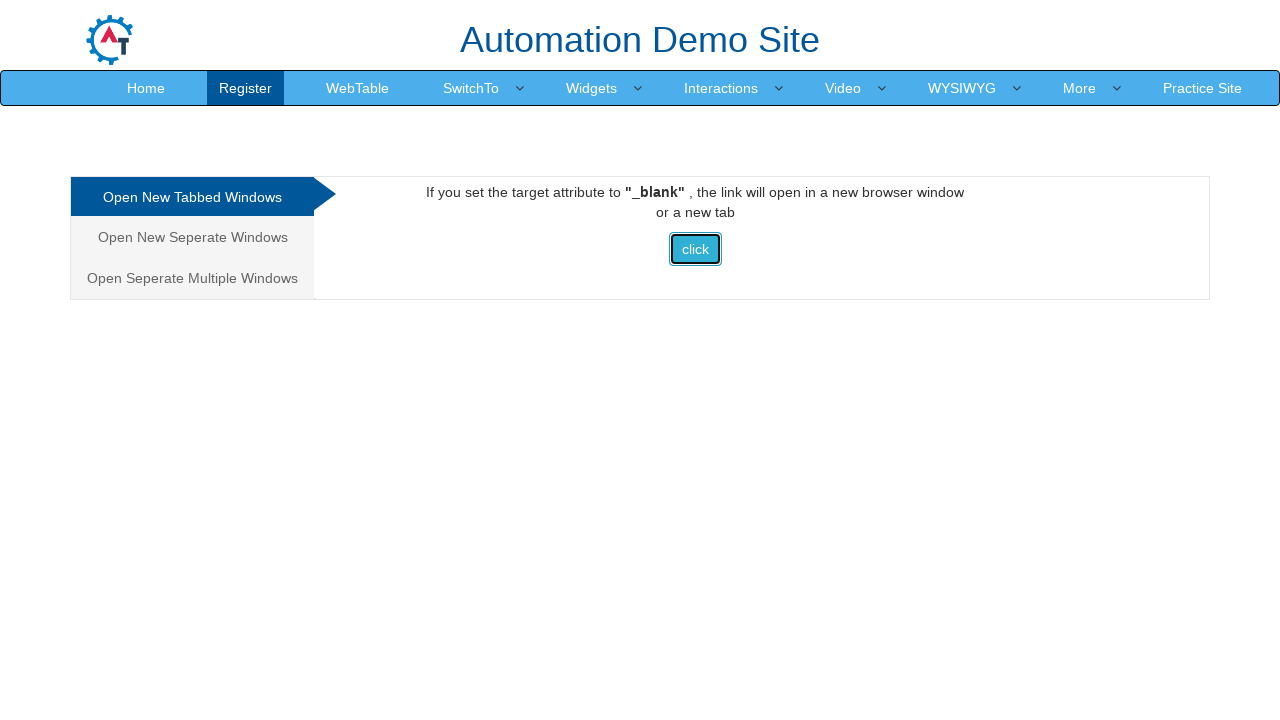

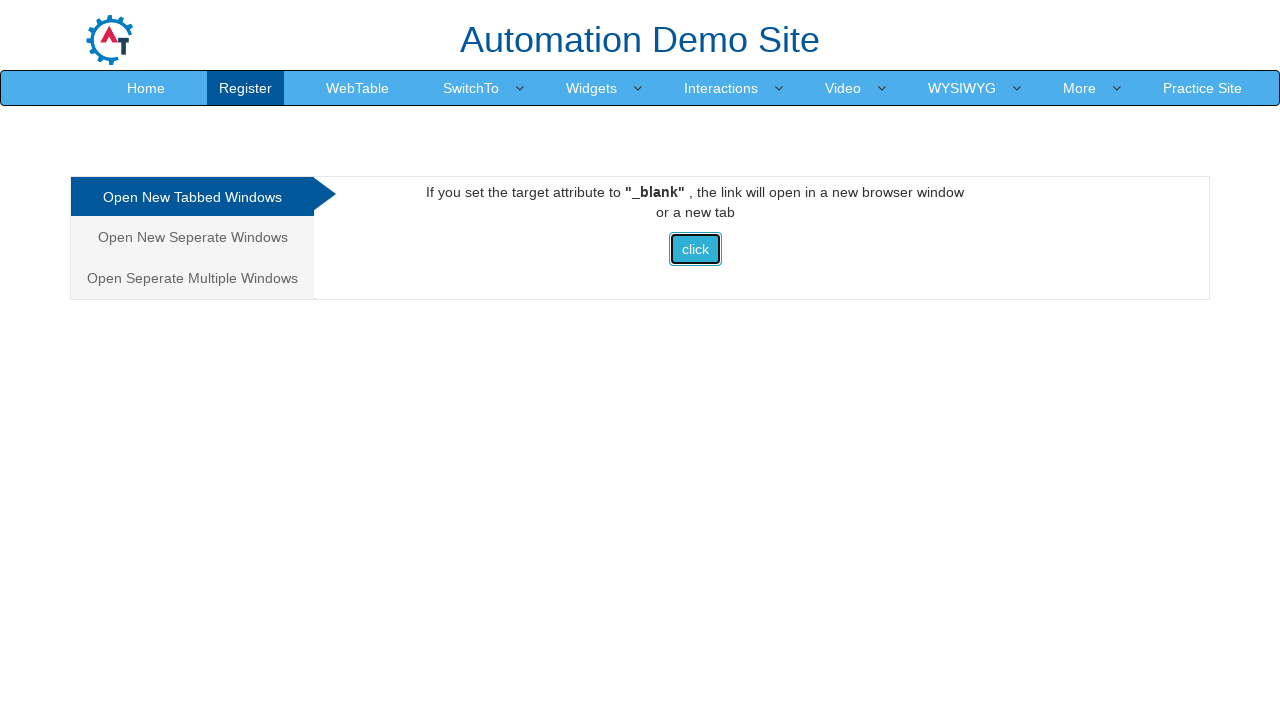